Tests checkbox functionality by verifying the checkbox is displayed and enabled, then clicking to select and unselect it

Starting URL: http://the-internet.herokuapp.com/checkboxes

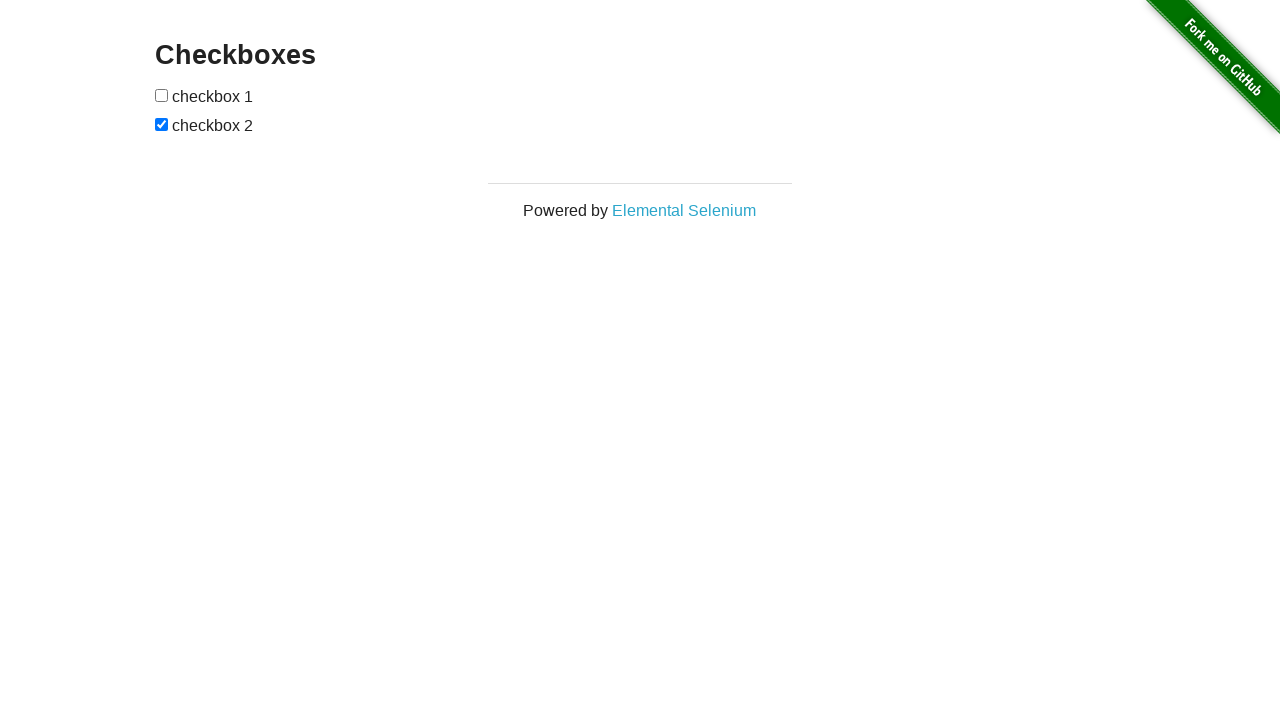

Located the first checkbox element
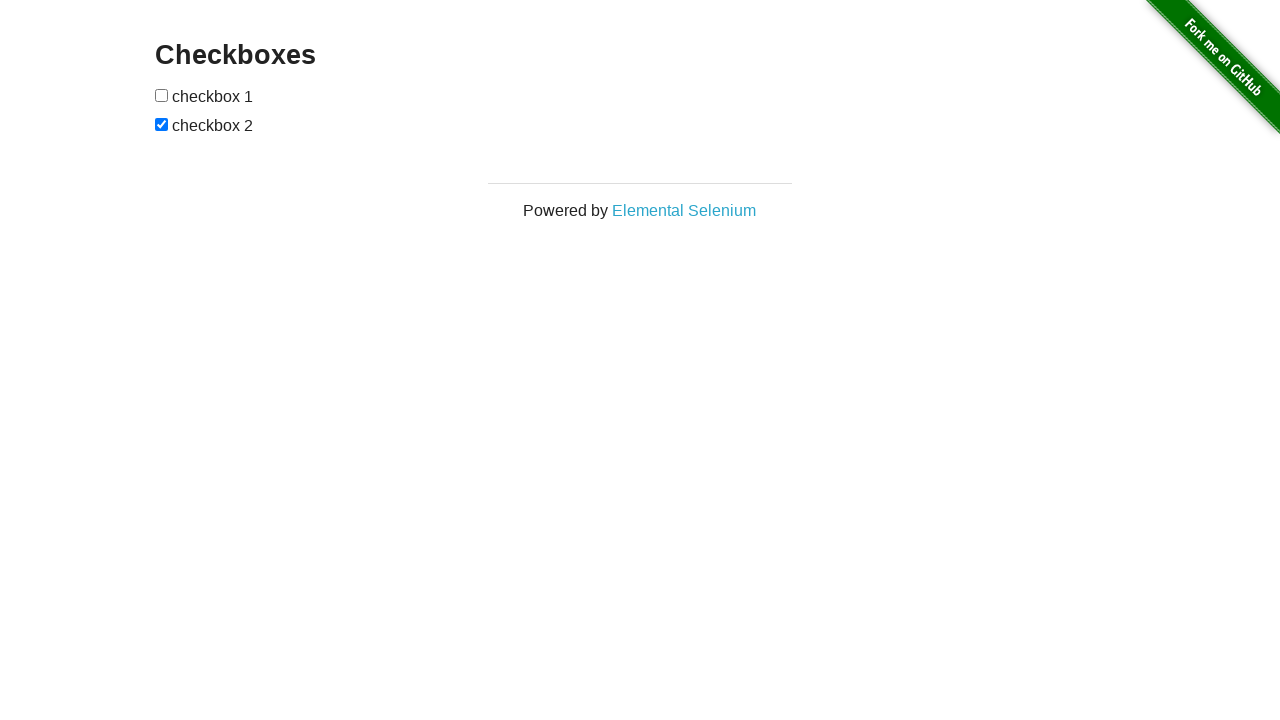

Verified the first checkbox is visible
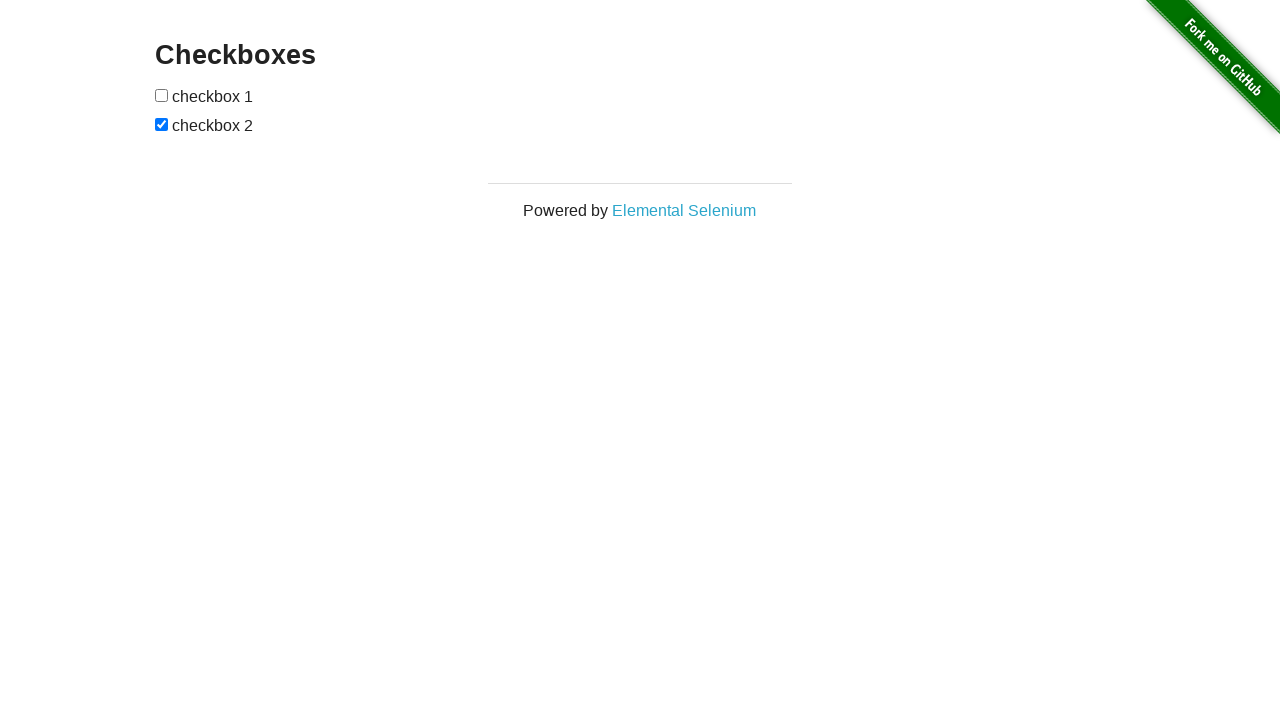

Verified the first checkbox is enabled
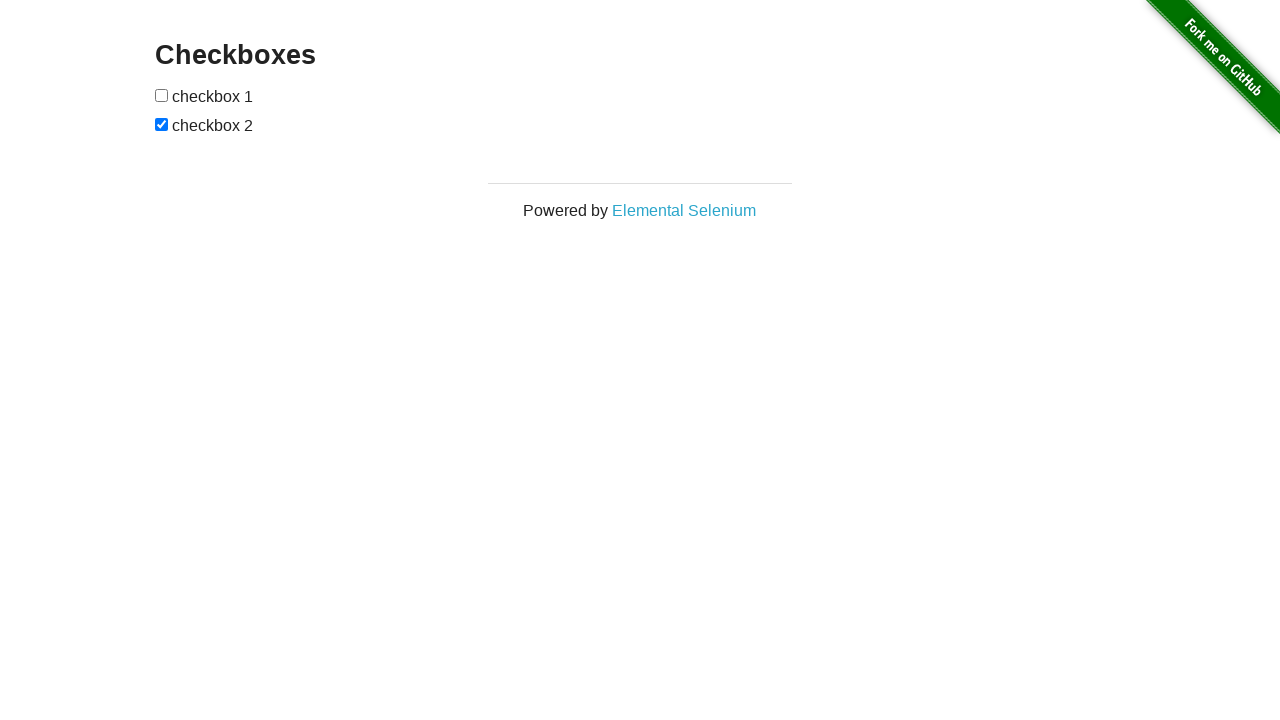

Clicked the first checkbox to select it at (162, 95) on xpath=//form[@id='checkboxes']/input[1]
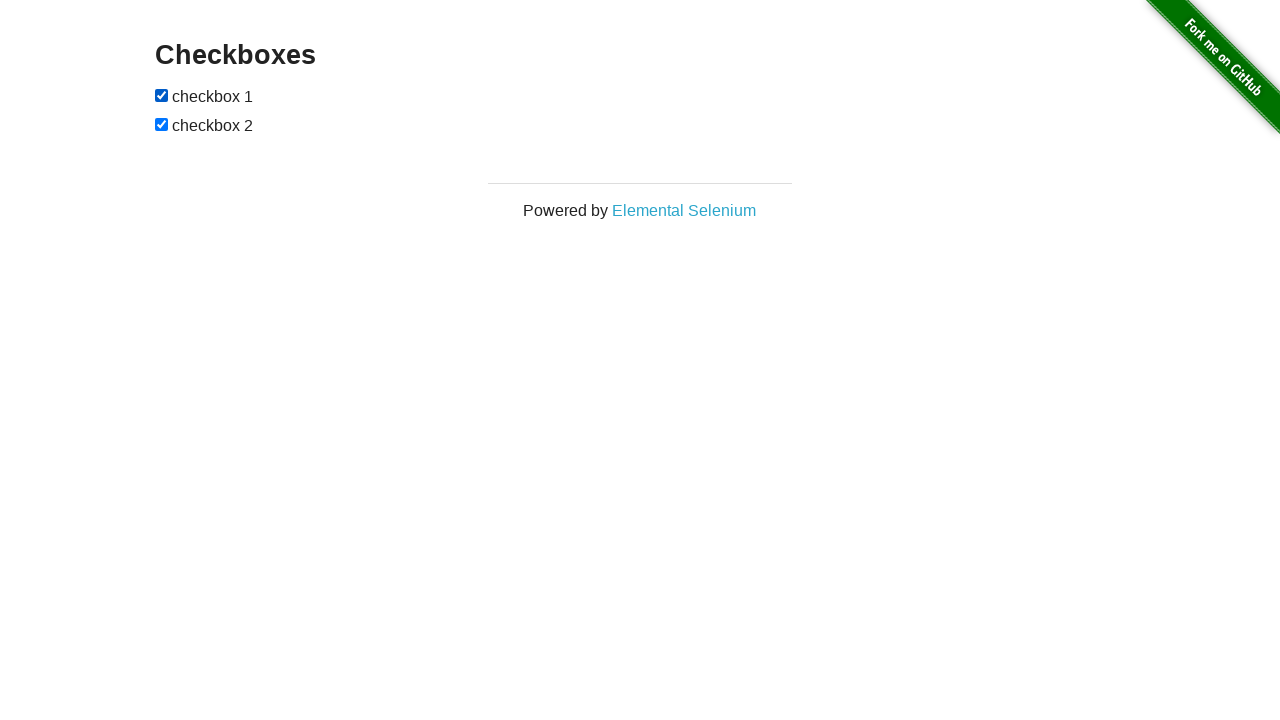

Clicked the first checkbox again to unselect it at (162, 95) on xpath=//form[@id='checkboxes']/input[1]
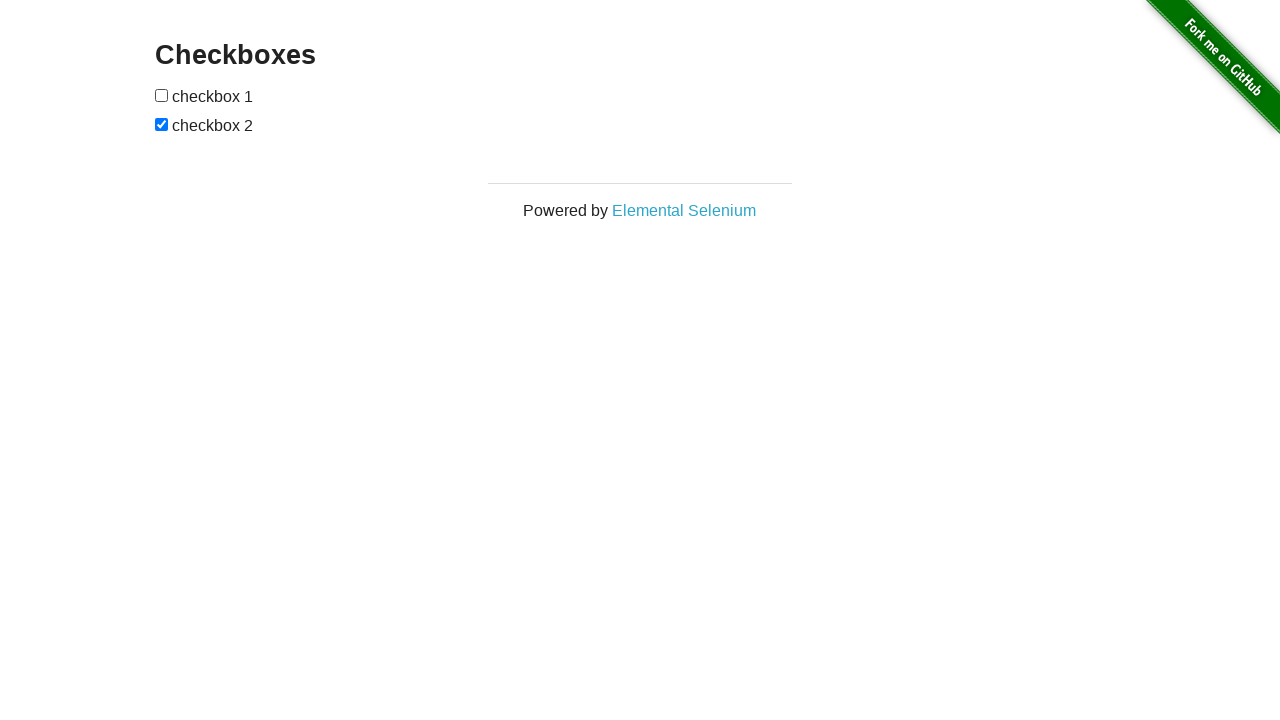

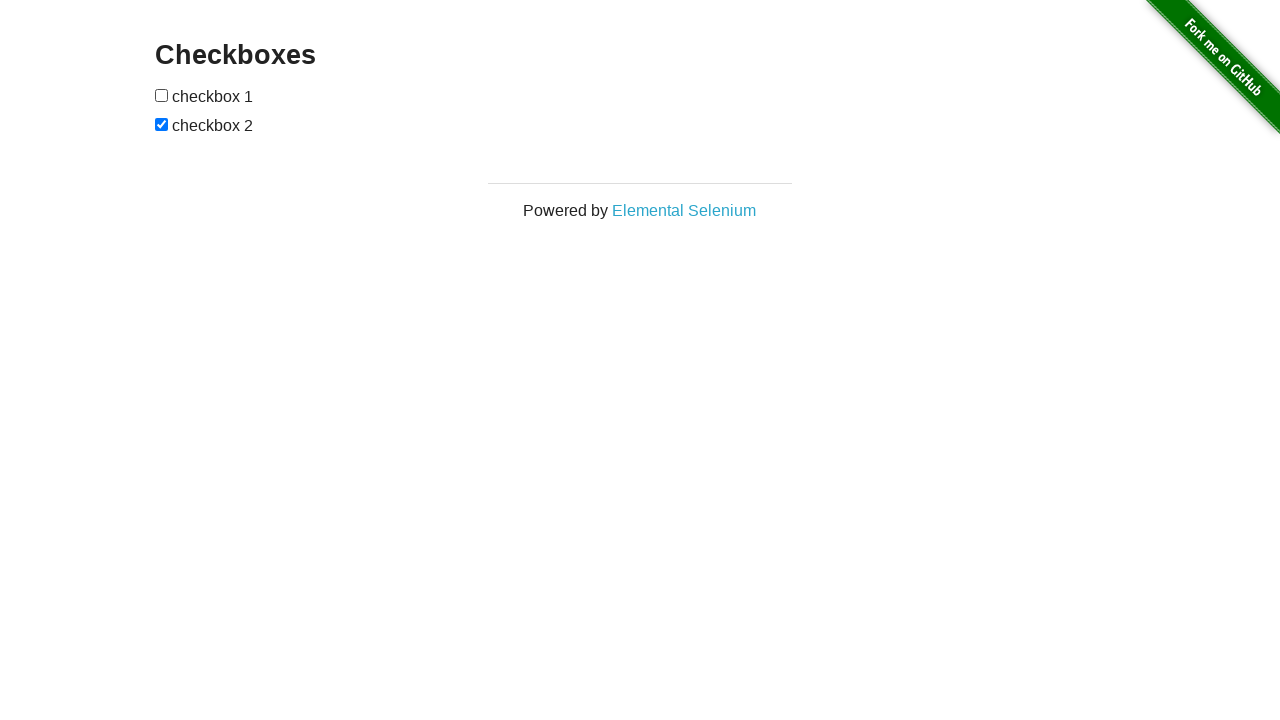